Tests browser window handling by clicking a link that opens a popup window, then demonstrates switching between windows. The test scrolls to a popup link, clicks it to open a new window, and handles multiple browser windows.

Starting URL: http://omayo.blogspot.com/

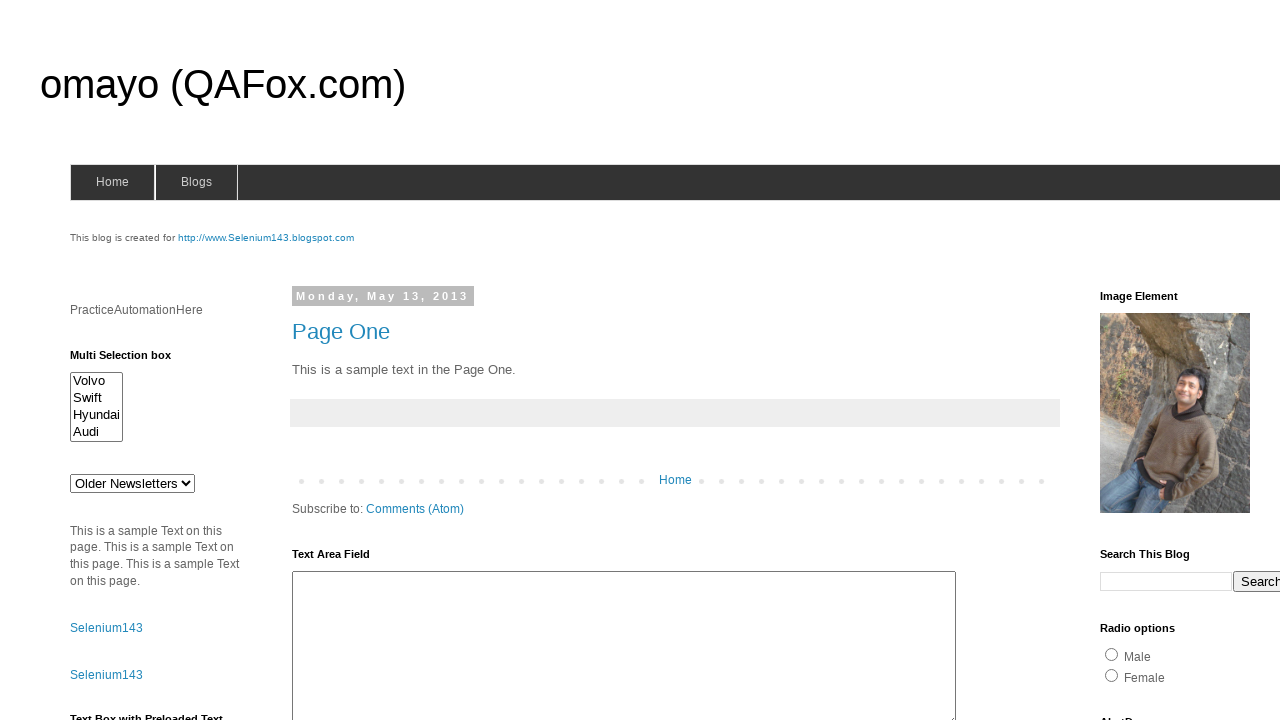

Scrolled popup link into view
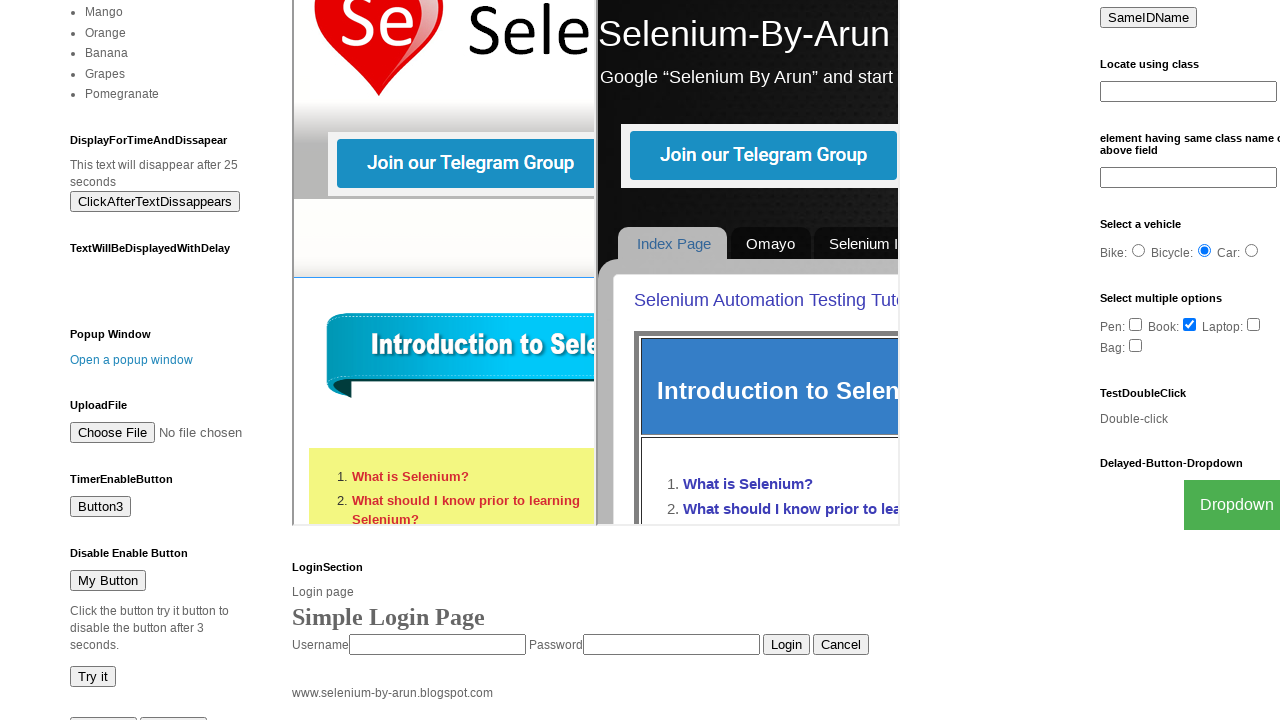

Stored reference to parent window
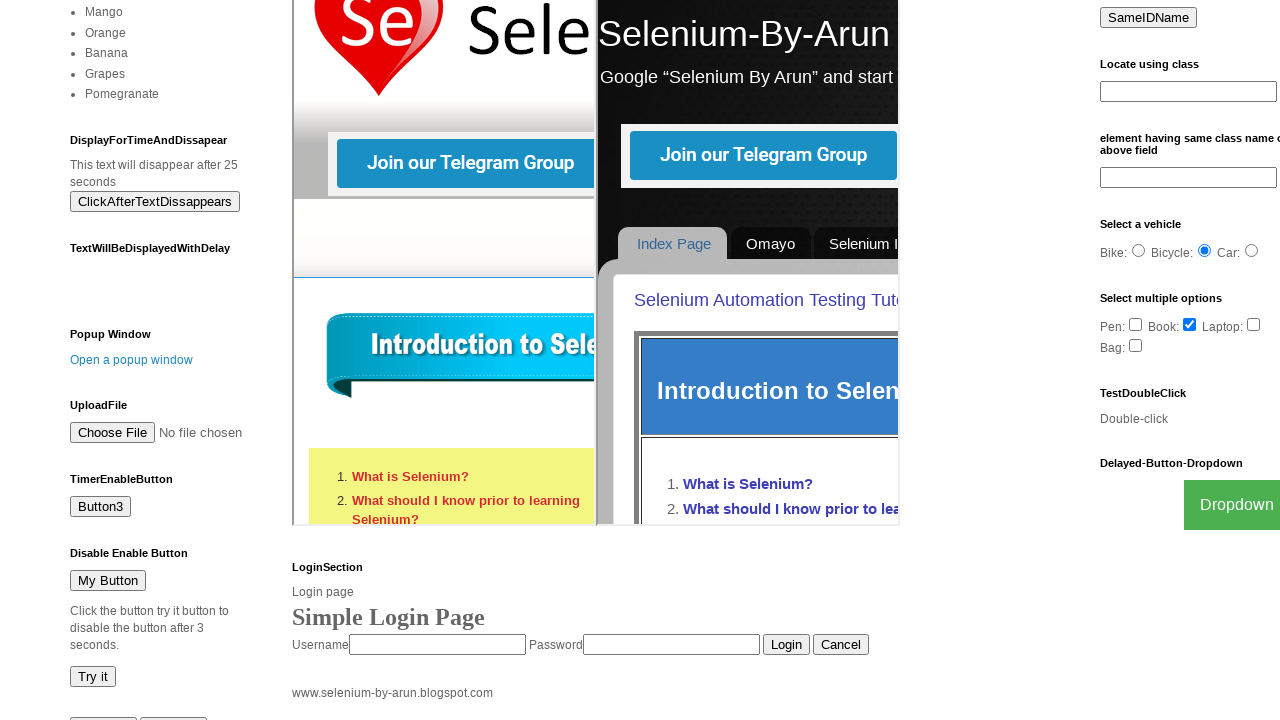

Clicked popup link to open new window at (132, 360) on xpath=//a[.='Open a popup window']
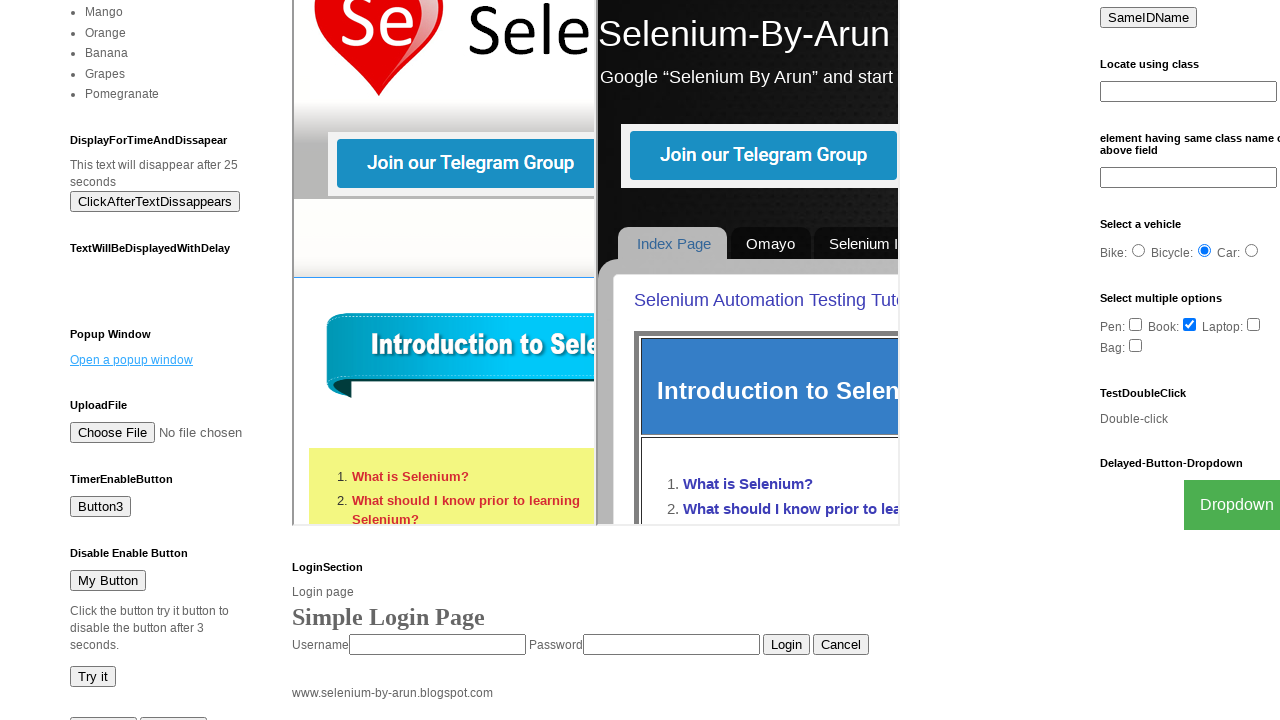

Captured new popup page handle
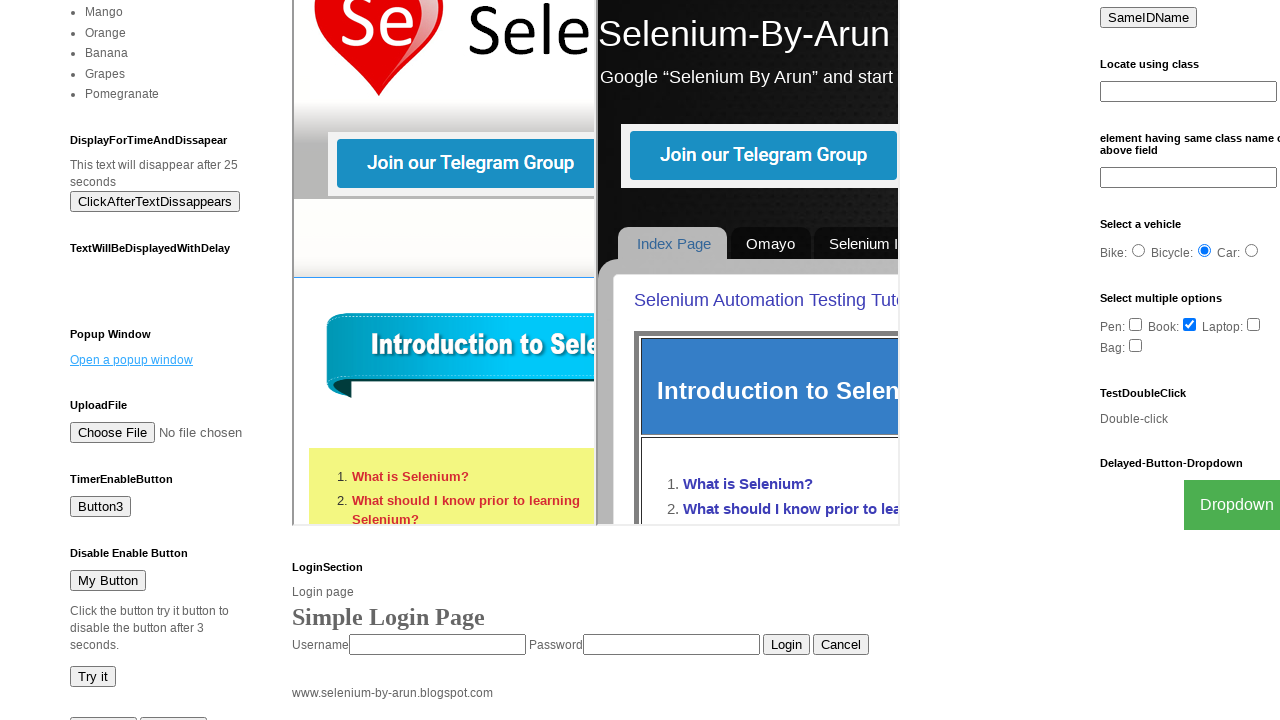

Popup window finished loading
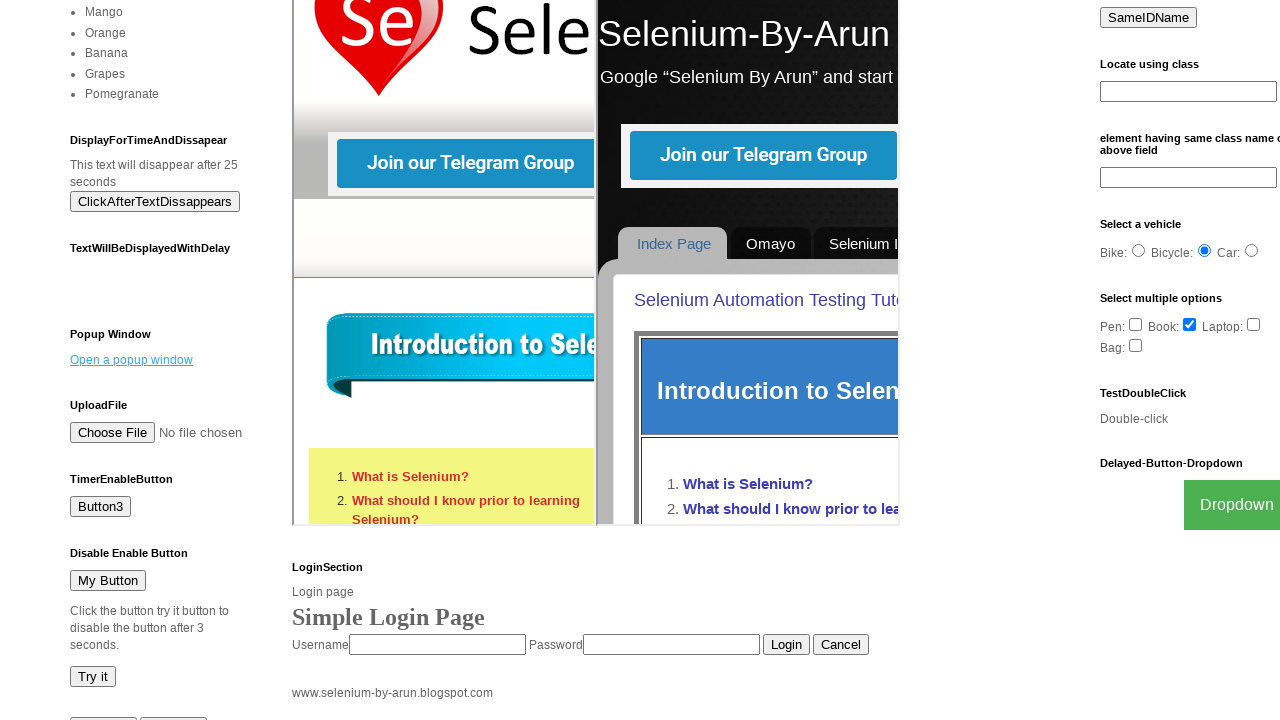

Closed popup window
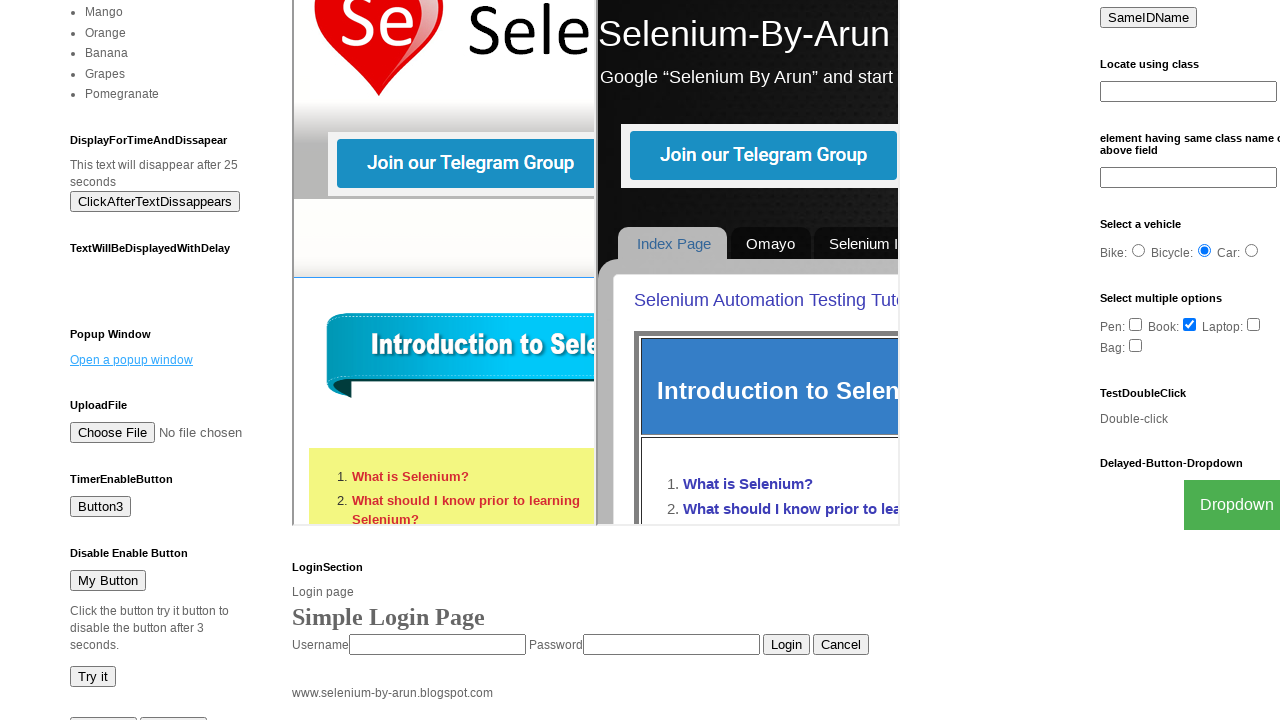

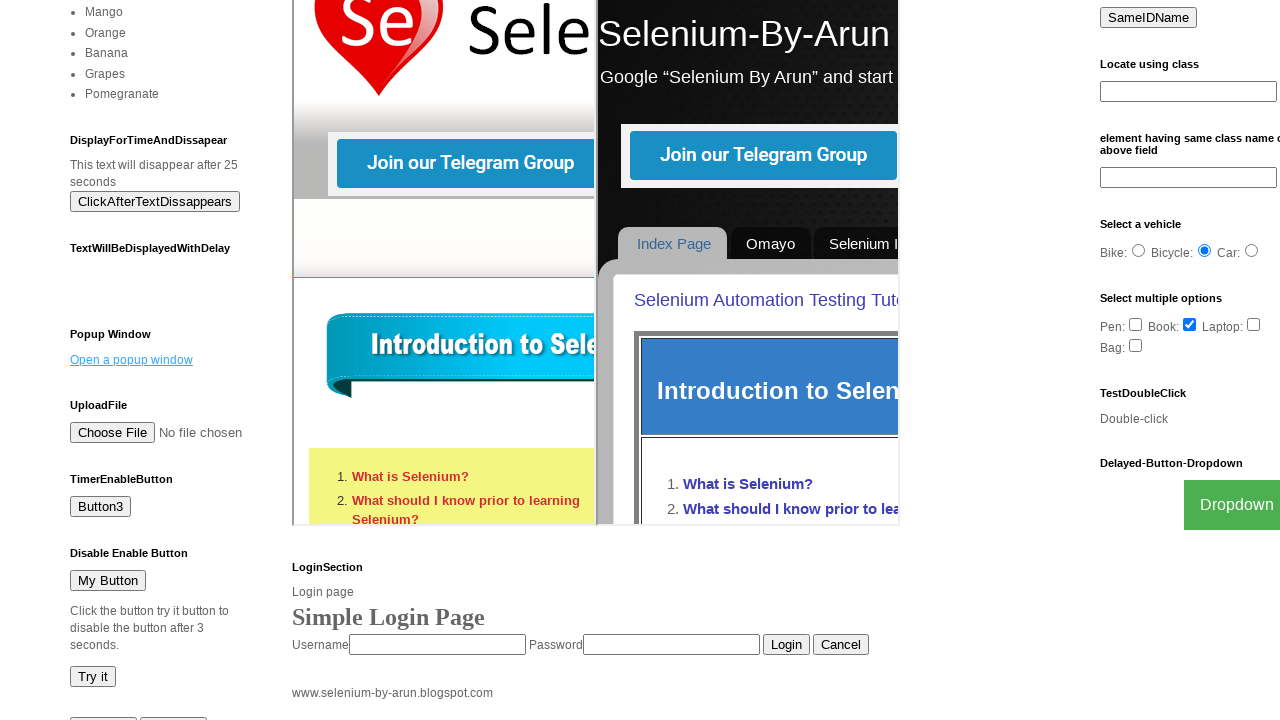